Tests switching between multiple browser windows/tabs

Starting URL: https://webdriver.io

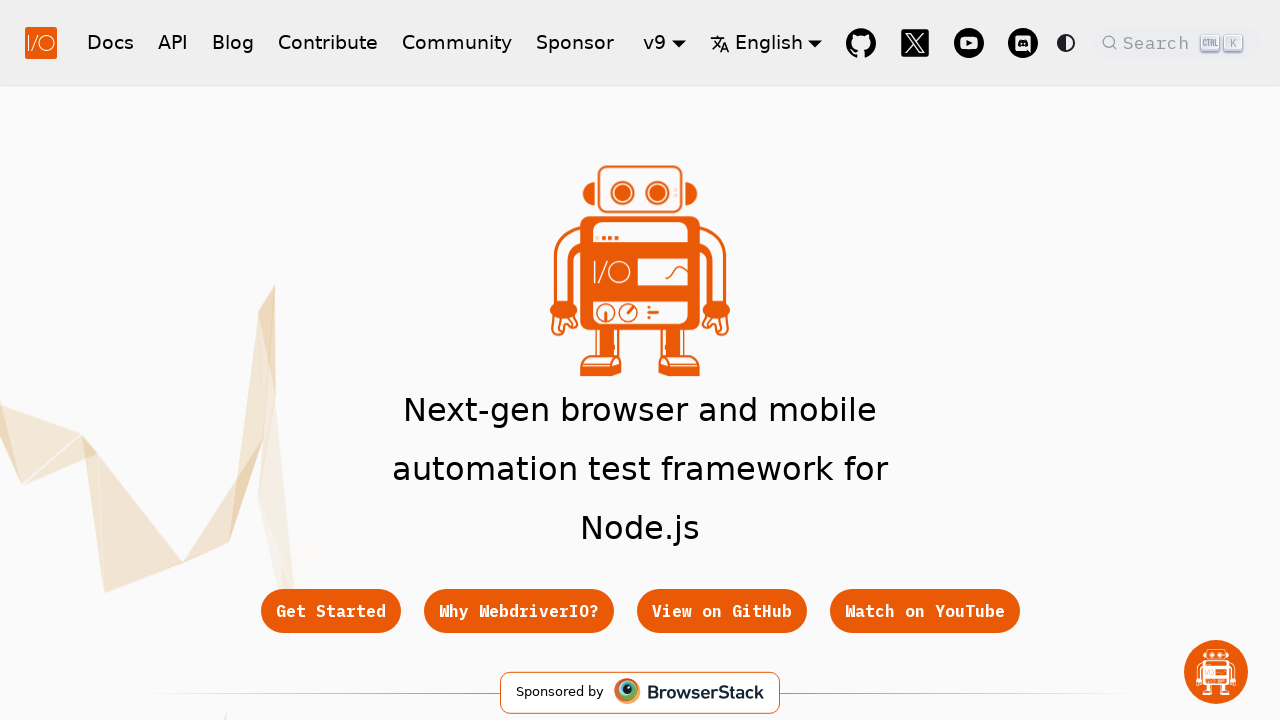

Created a new page/tab in the browser context
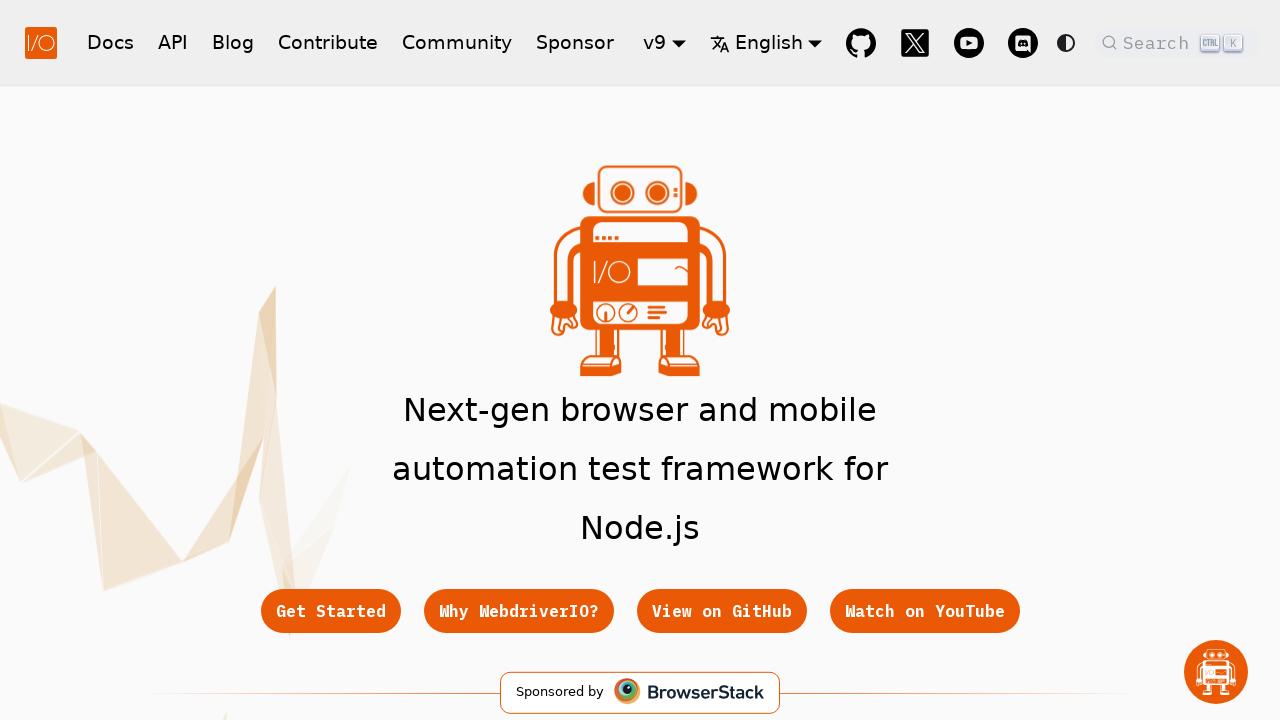

Navigated new page to http://json.org
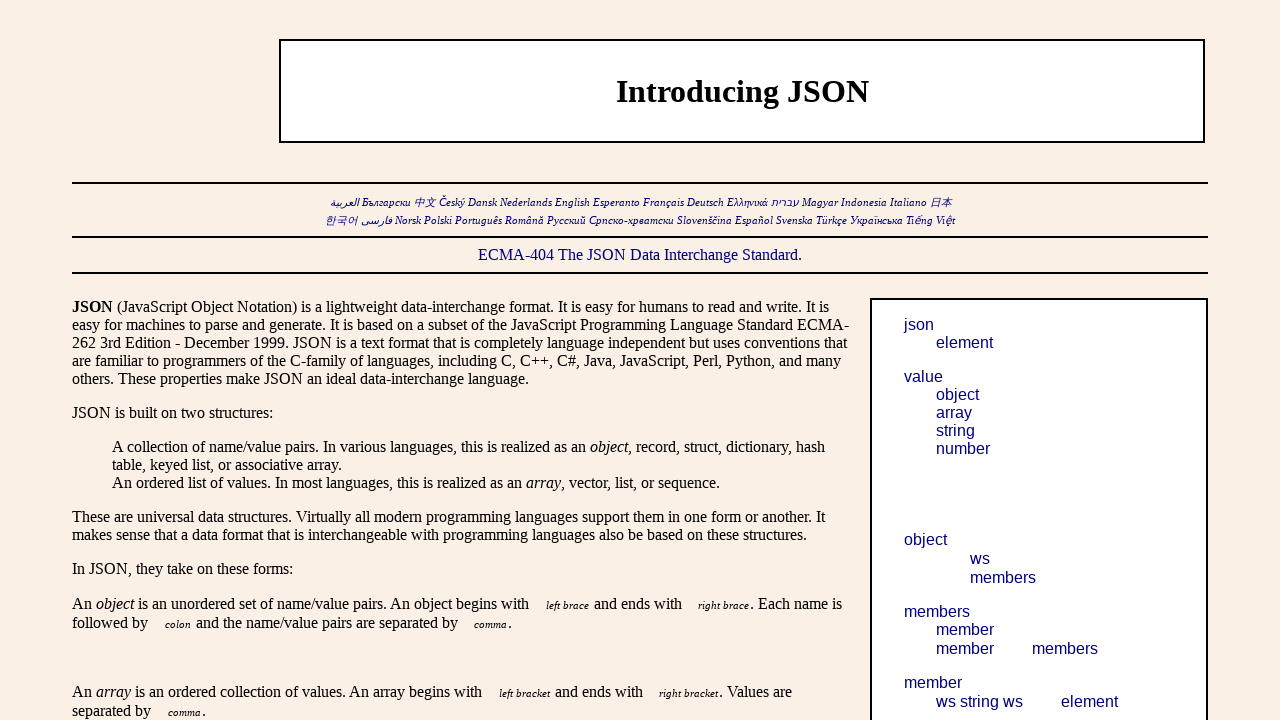

Waited for new page to load
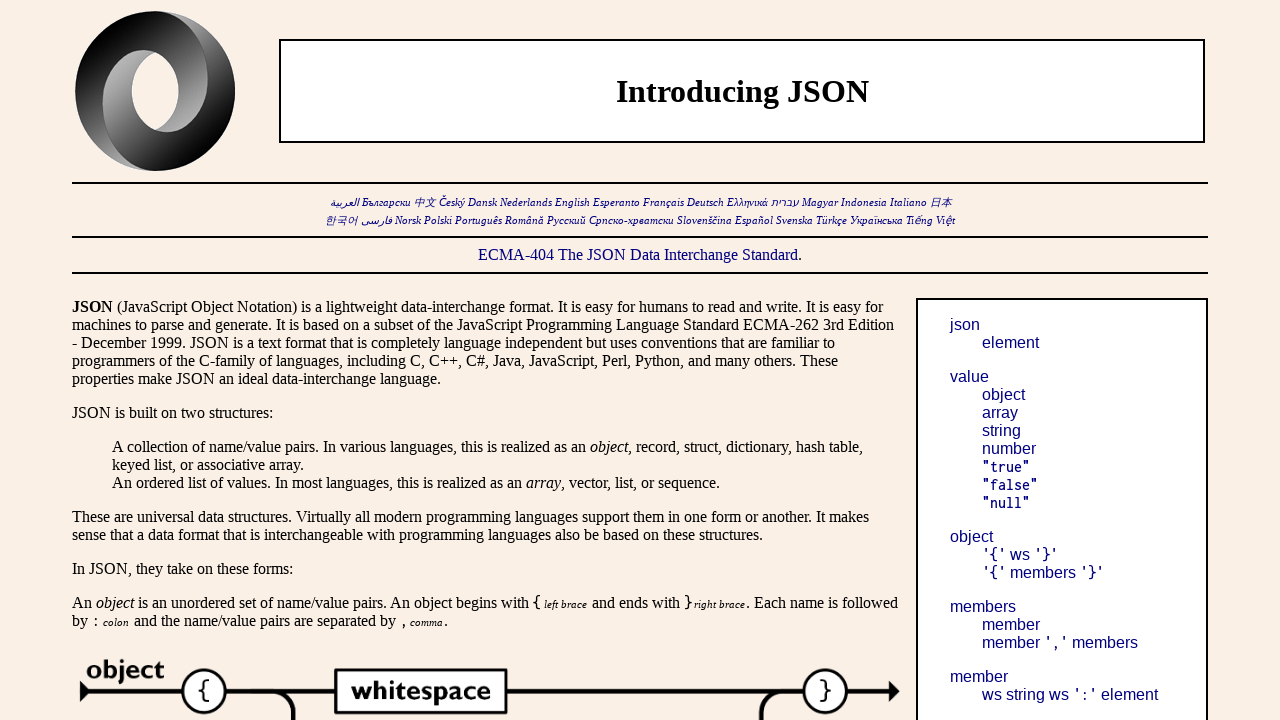

Switched back to original page by bringing it to front
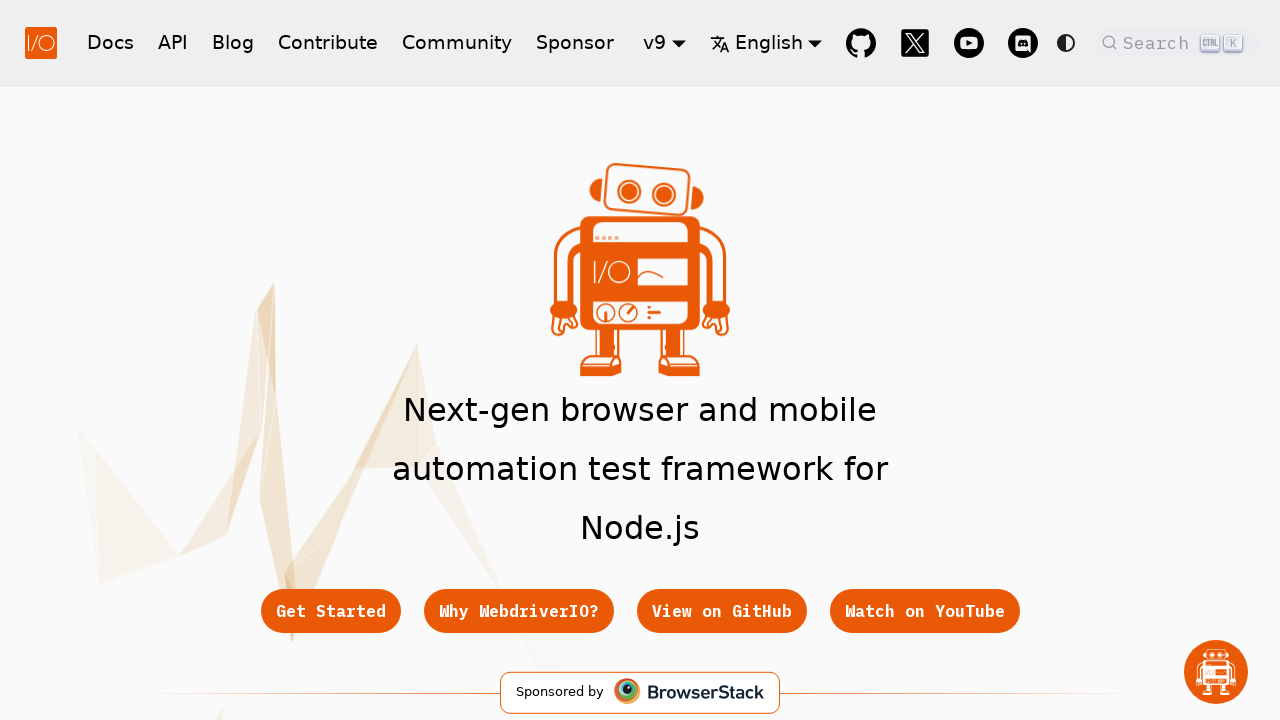

Closed the new page/tab
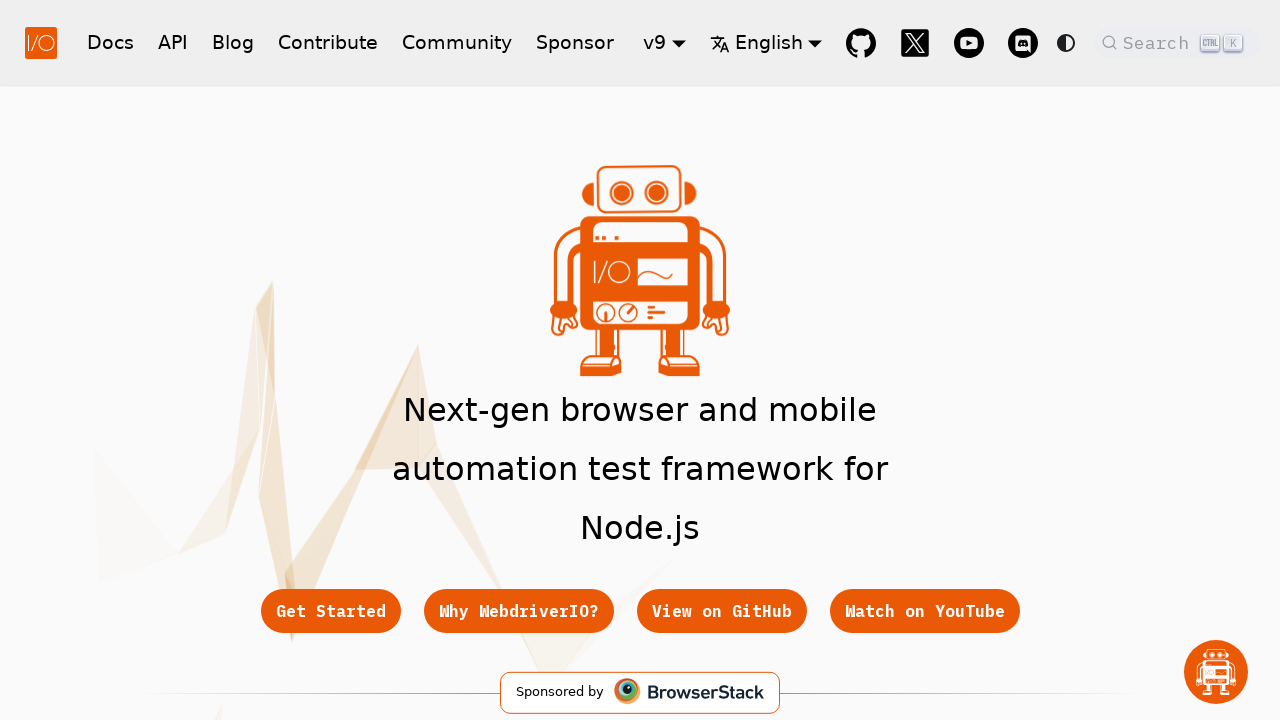

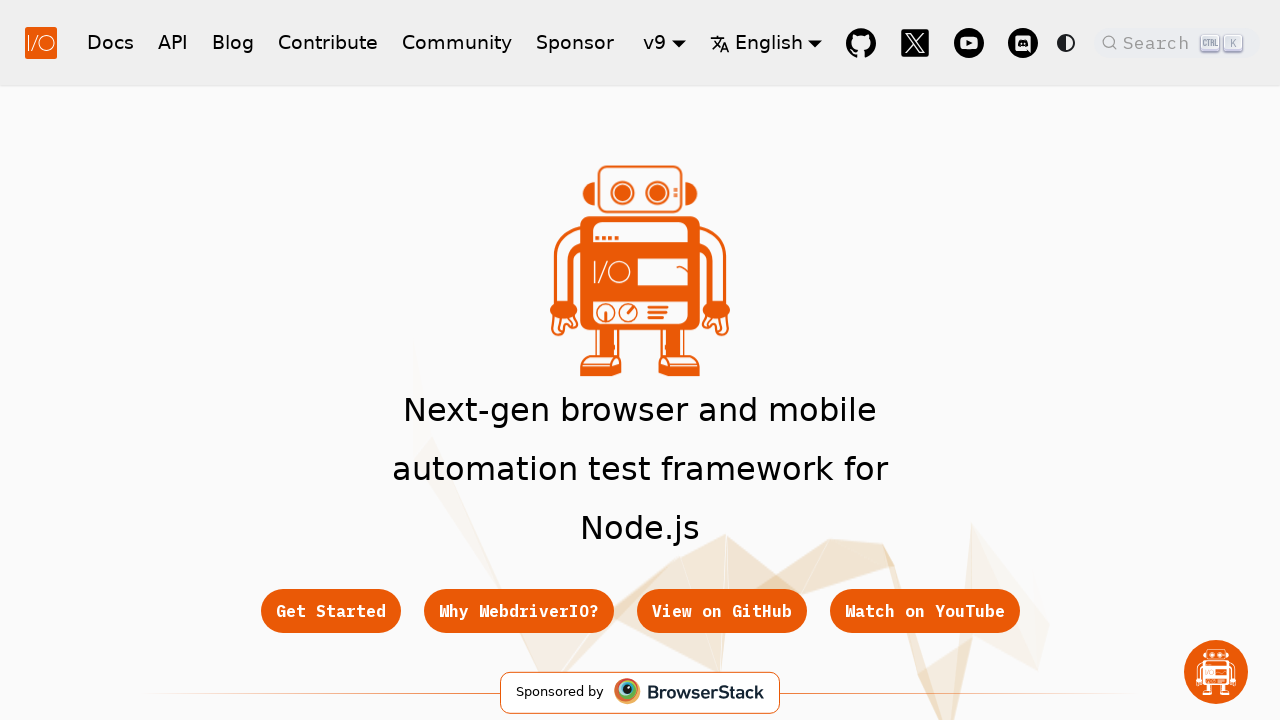